Tests that clicking the Due column header twice sorts the numeric values in descending order

Starting URL: http://the-internet.herokuapp.com/tables

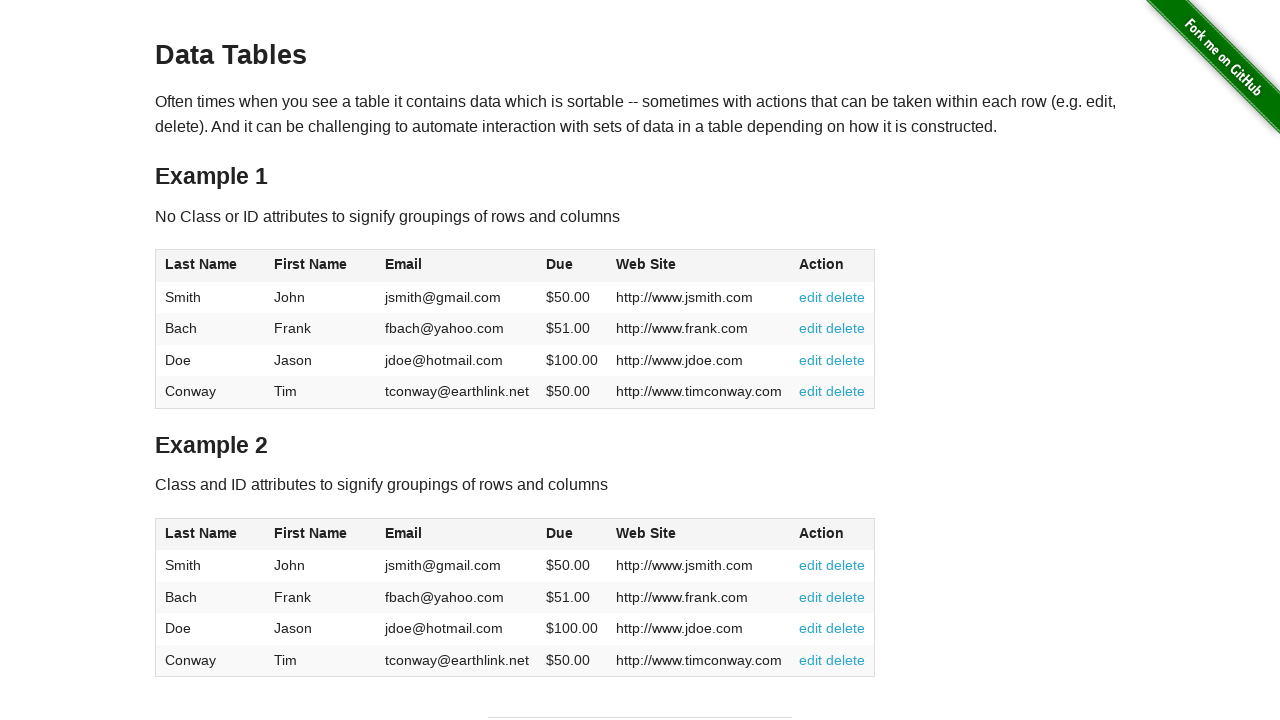

Clicked Due column header first time to sort ascending at (572, 266) on #table1 thead tr th:nth-of-type(4)
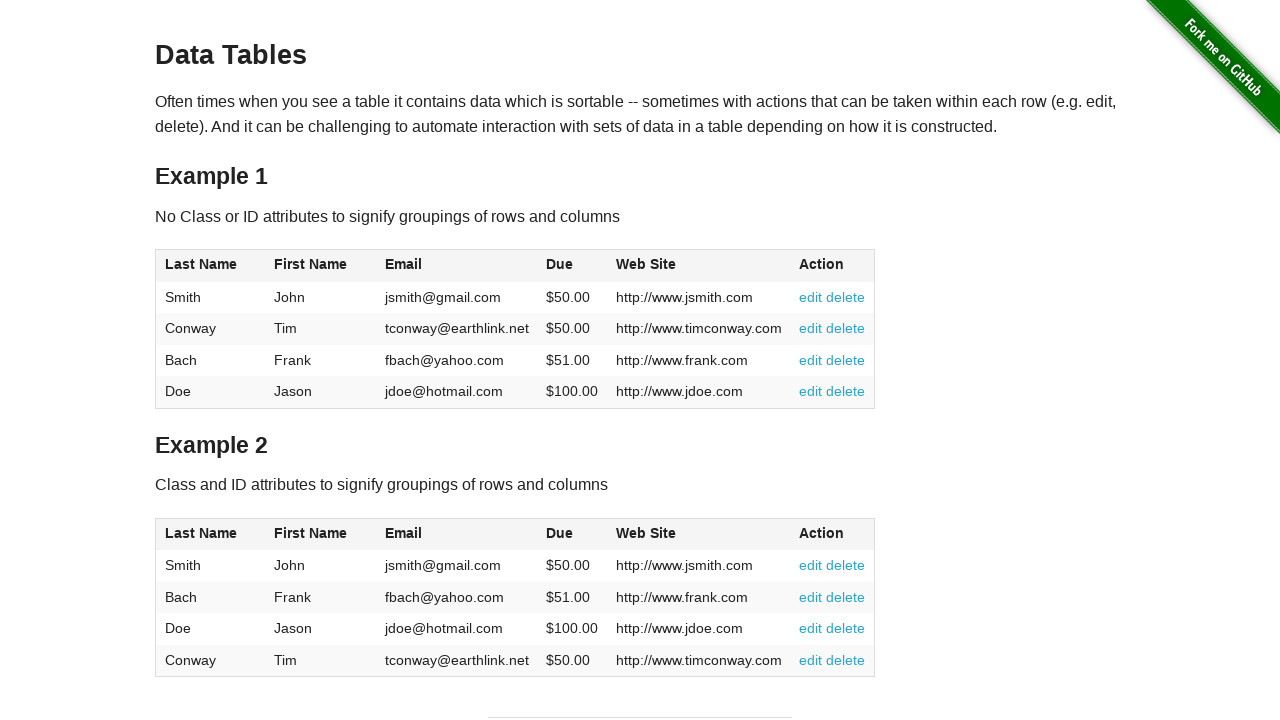

Clicked Due column header second time to sort descending at (572, 266) on #table1 thead tr th:nth-of-type(4)
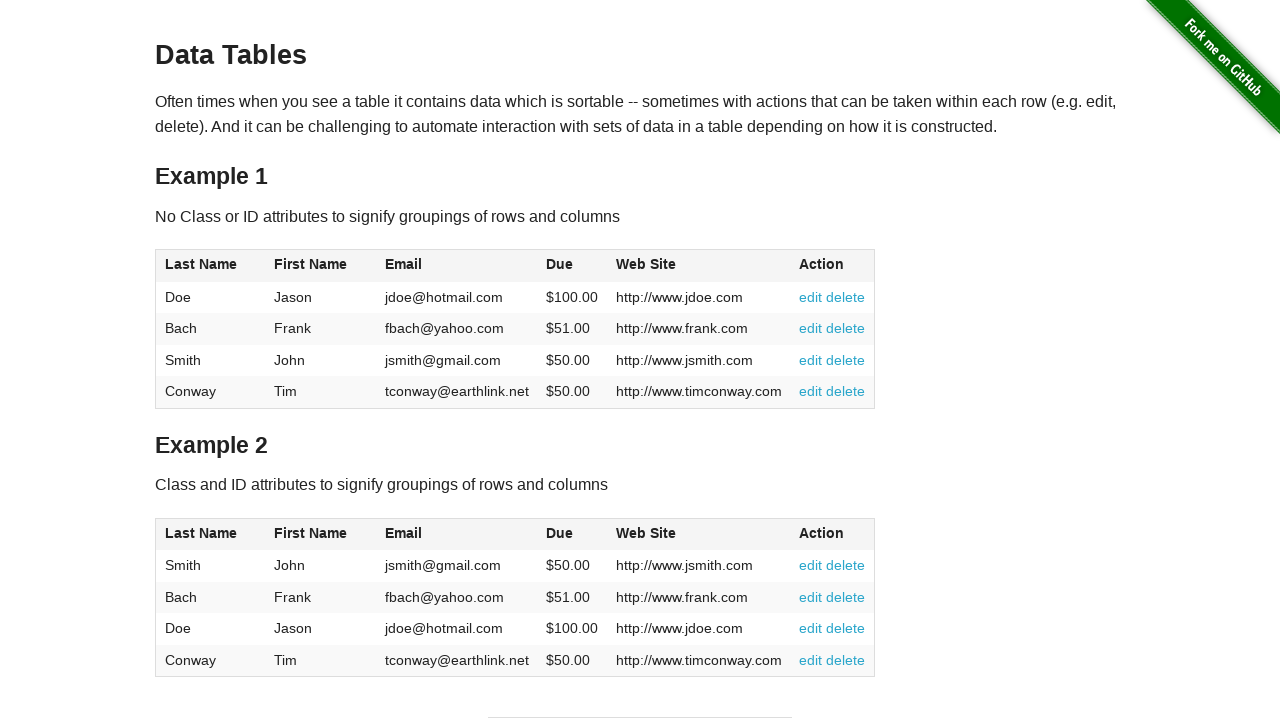

Verified Due column values are present after sorting
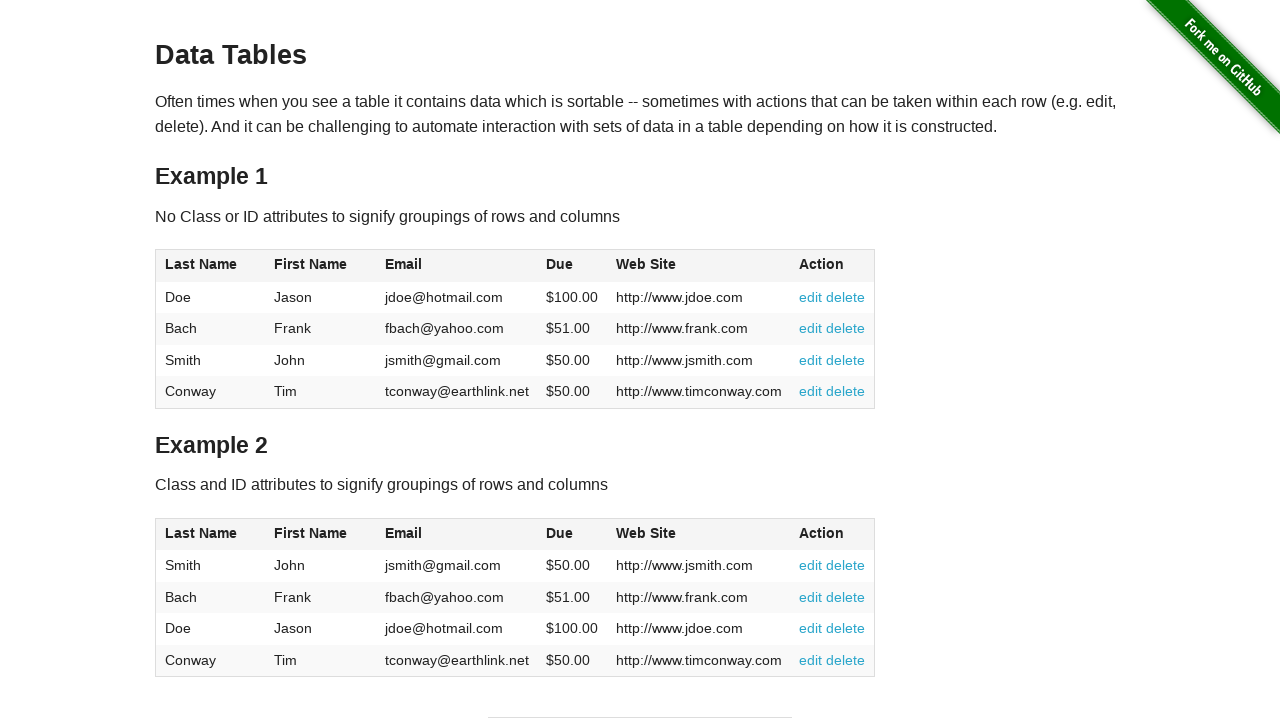

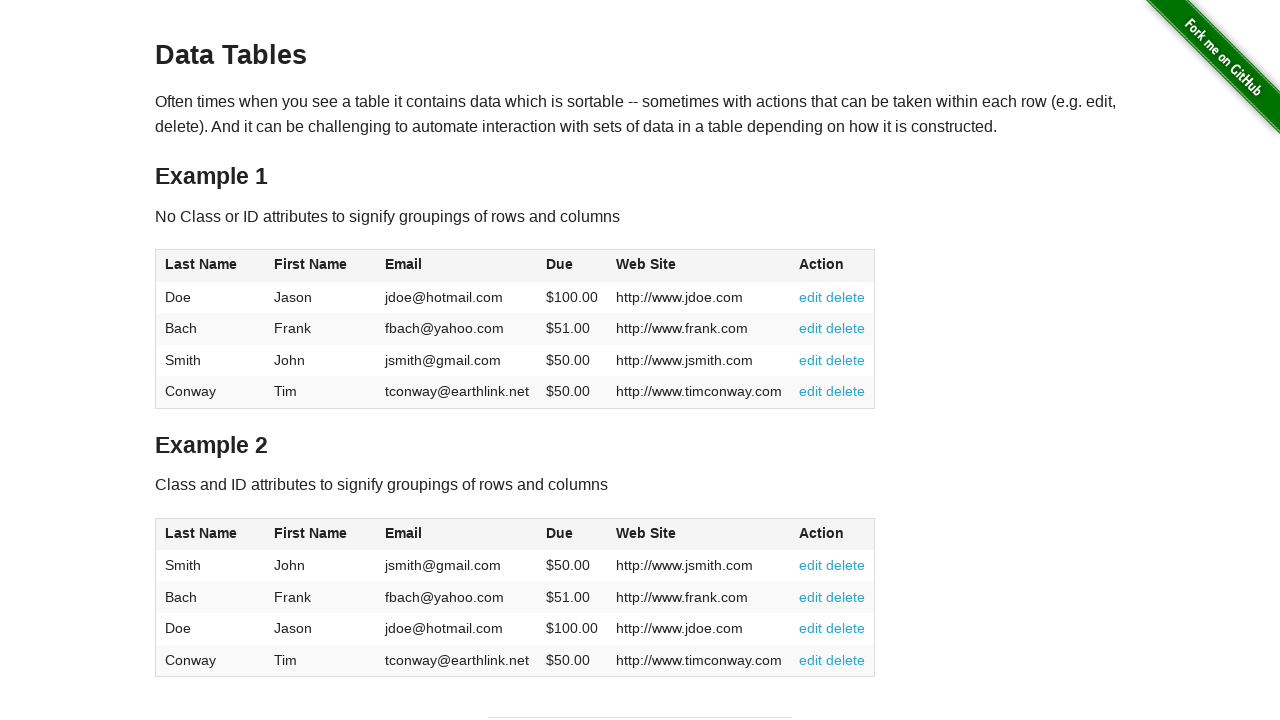